Navigates to a Stepik lesson page and verifies the page loads successfully

Starting URL: https://stepik.org/lesson/25969/step/8

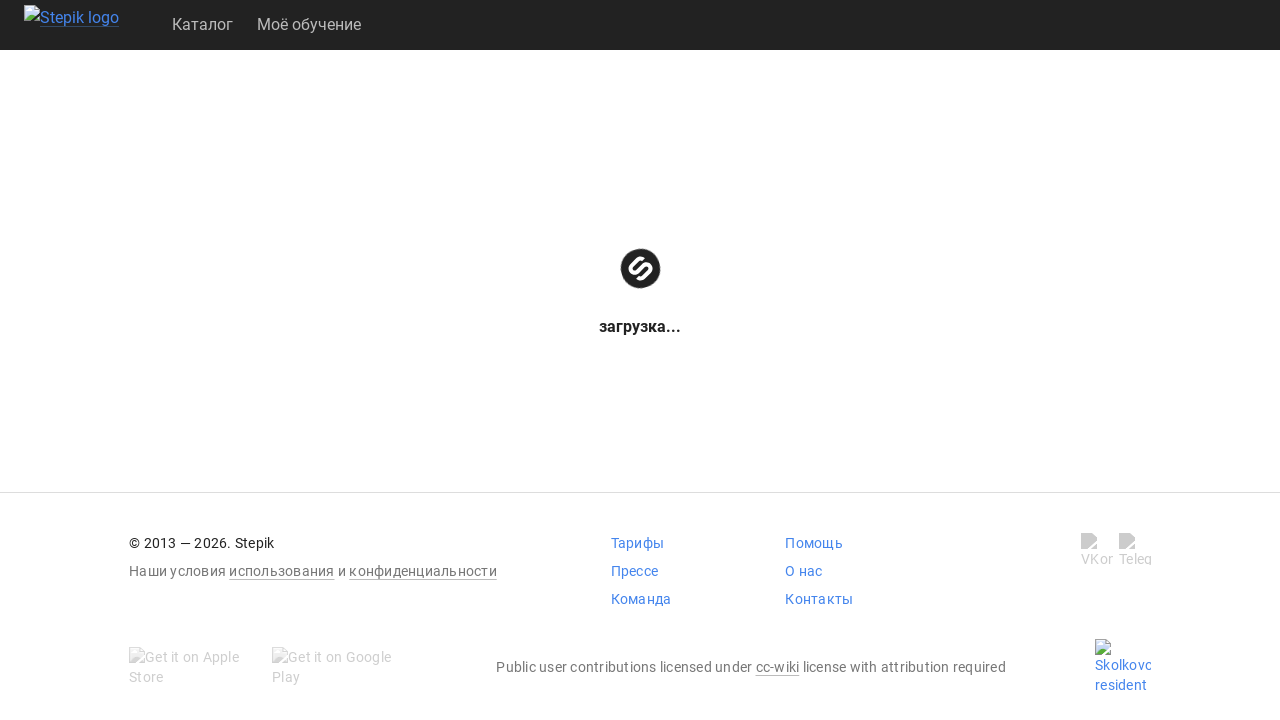

Page DOM content loaded for Stepik lesson page
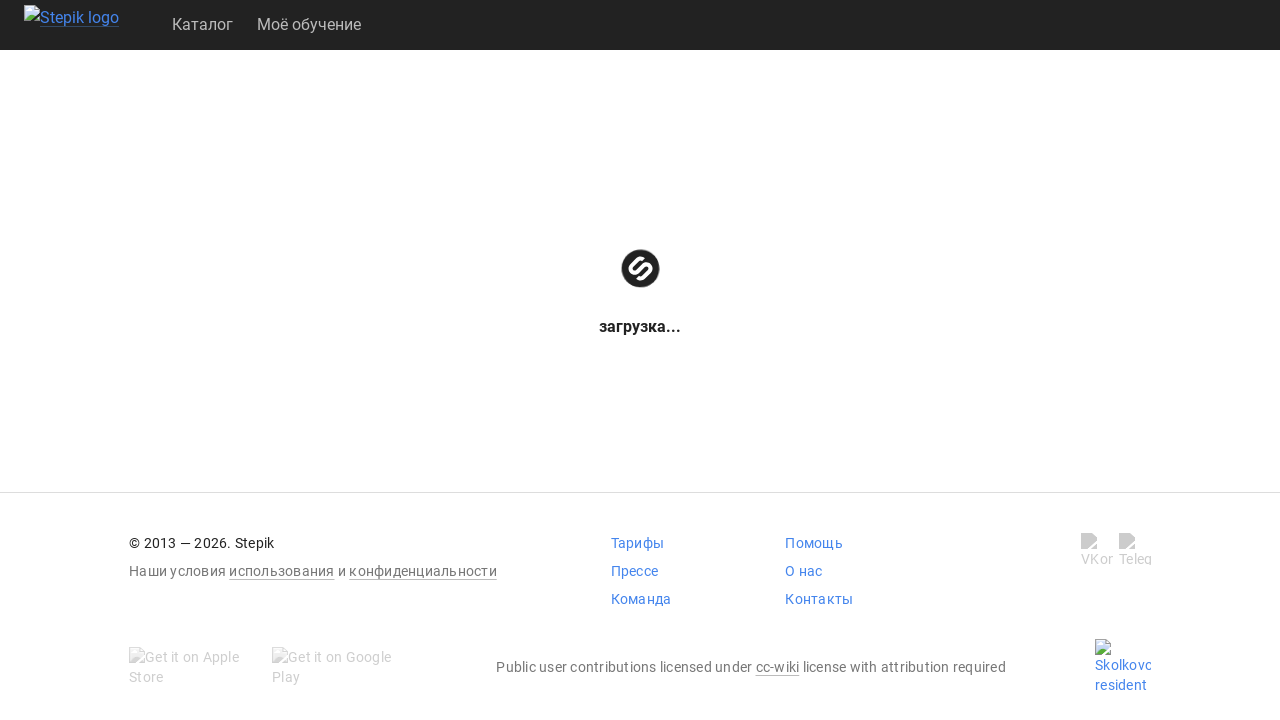

Lesson content selector found and loaded successfully
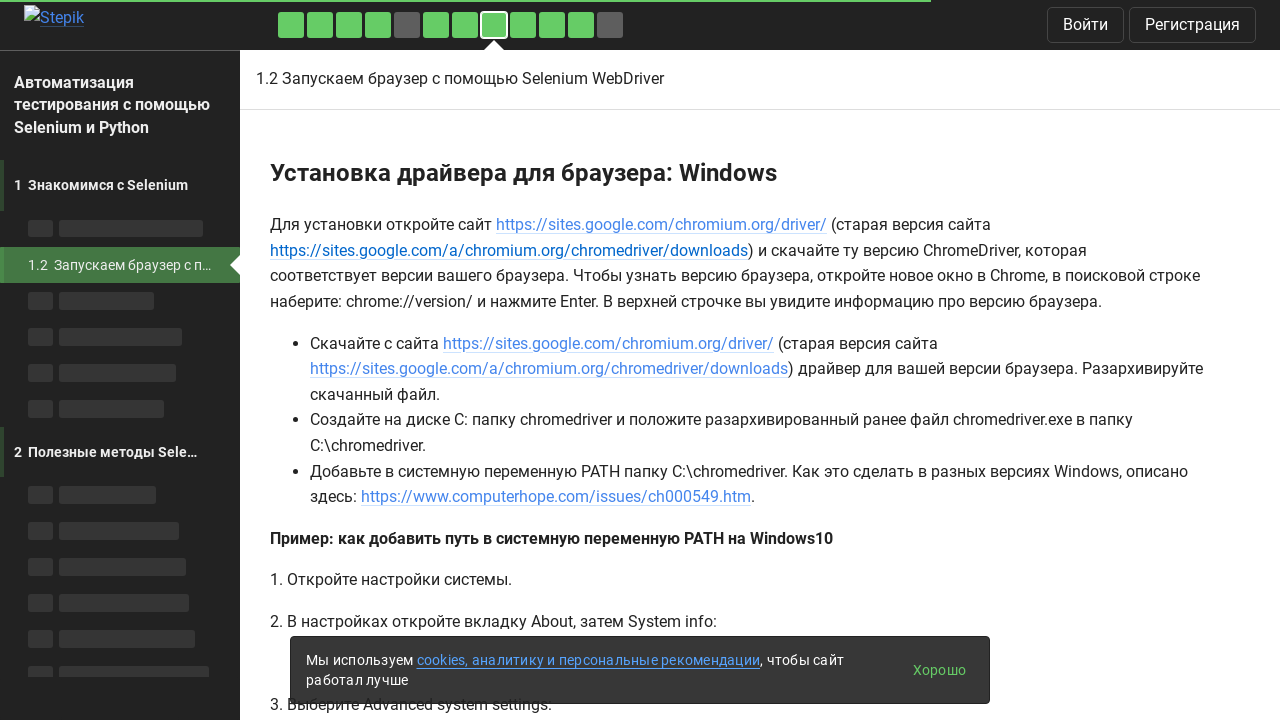

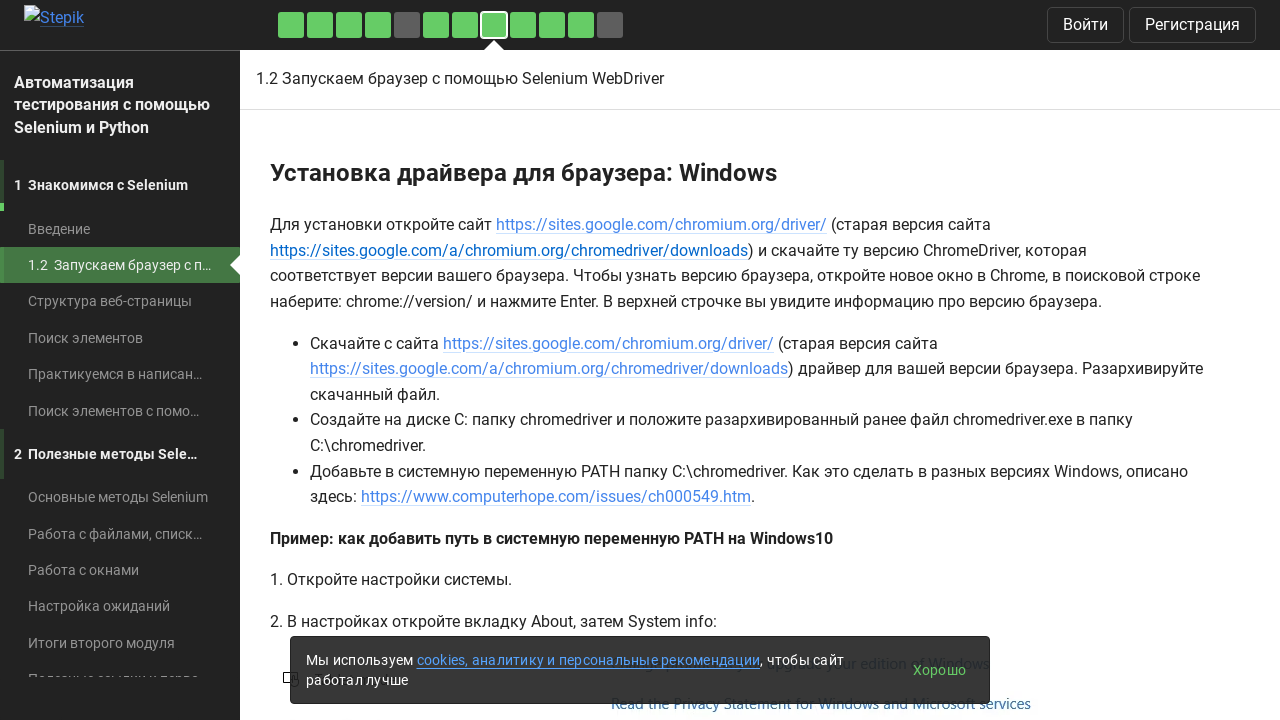